Fills a textarea with text content, then scrolls from an offset relative to a submit button element by a negative vertical amount.

Starting URL: https://crossbrowsertesting.github.io/selenium_example_page.html

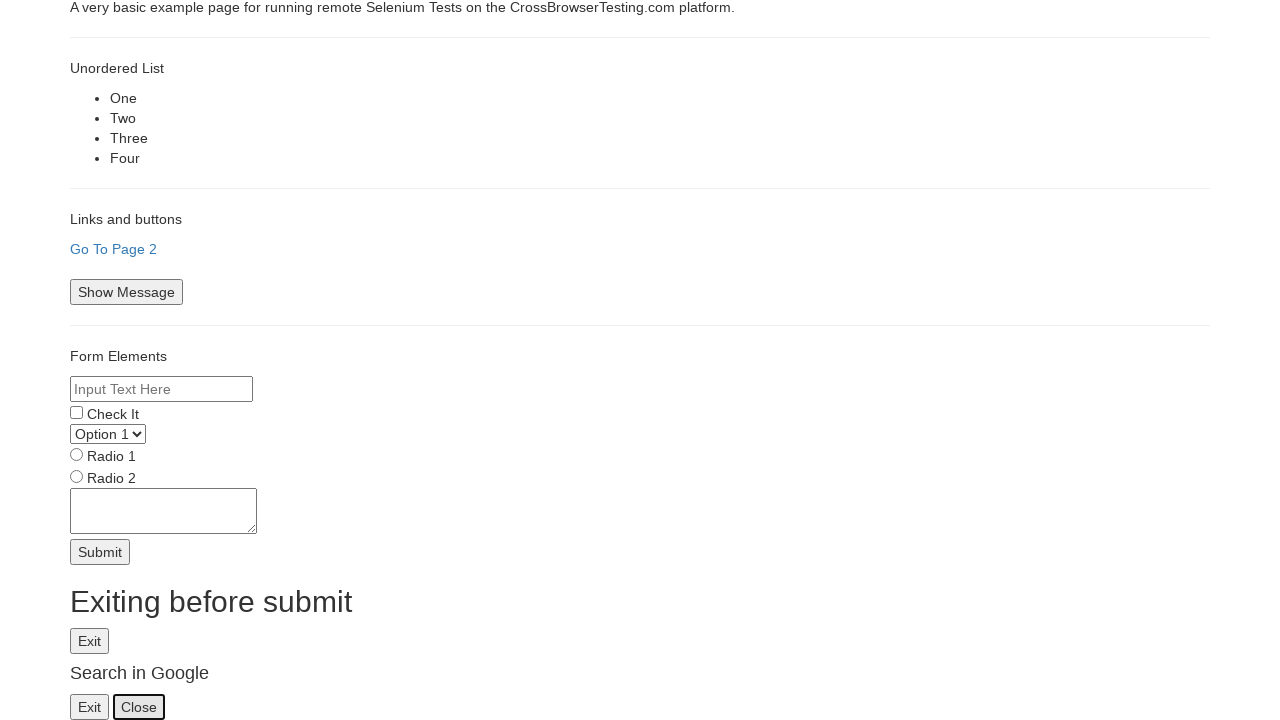

Filled textarea with text content (a-e repeated) on textarea[name='textarea']
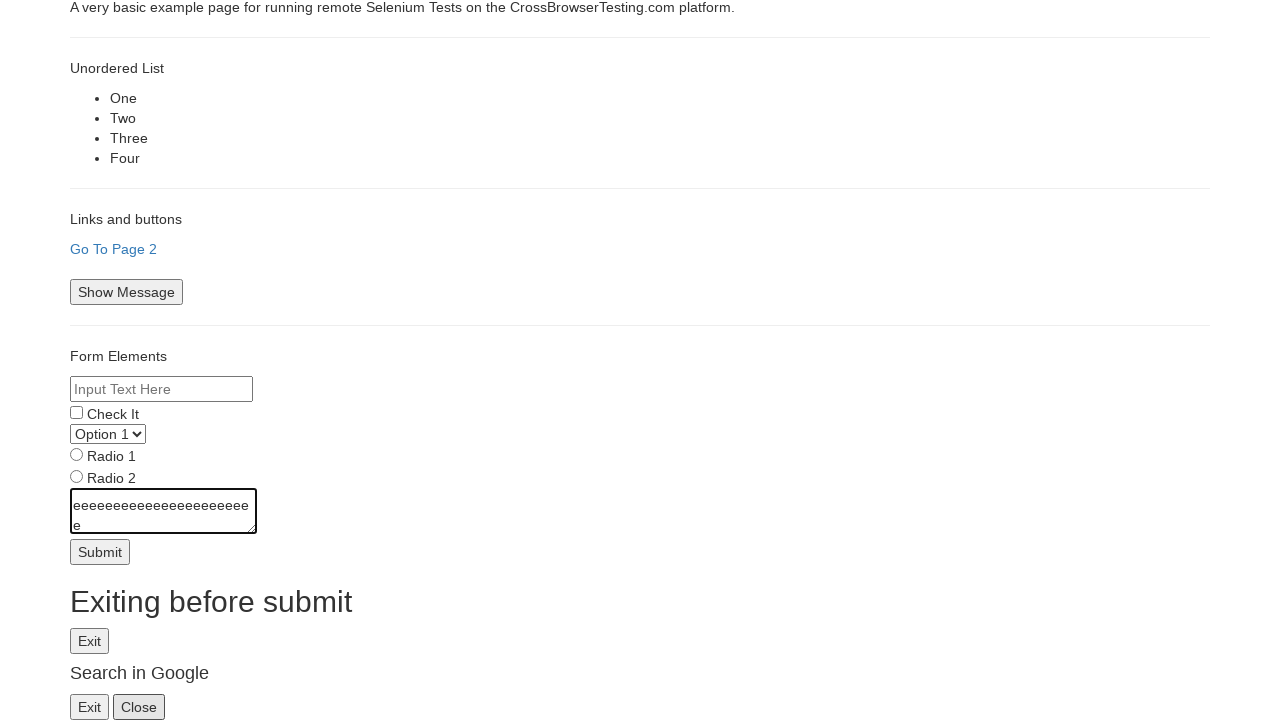

Scrolled submit button into view
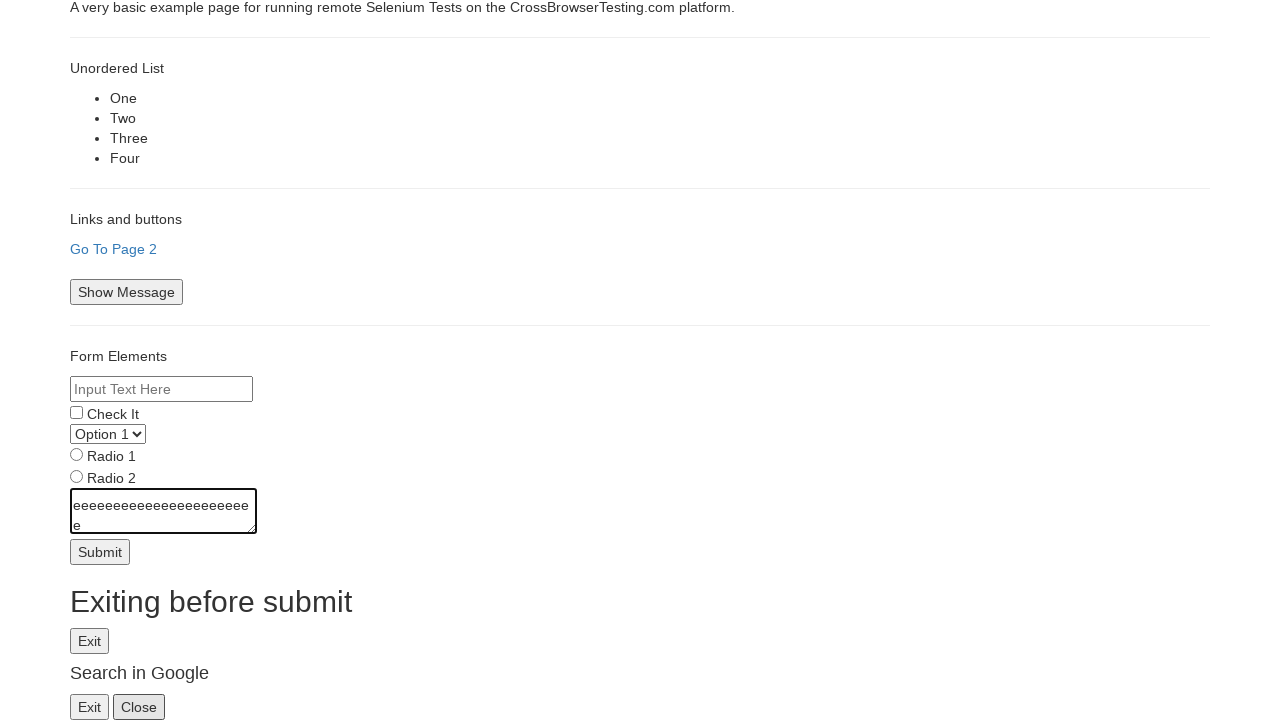

Retrieved submit button bounding box
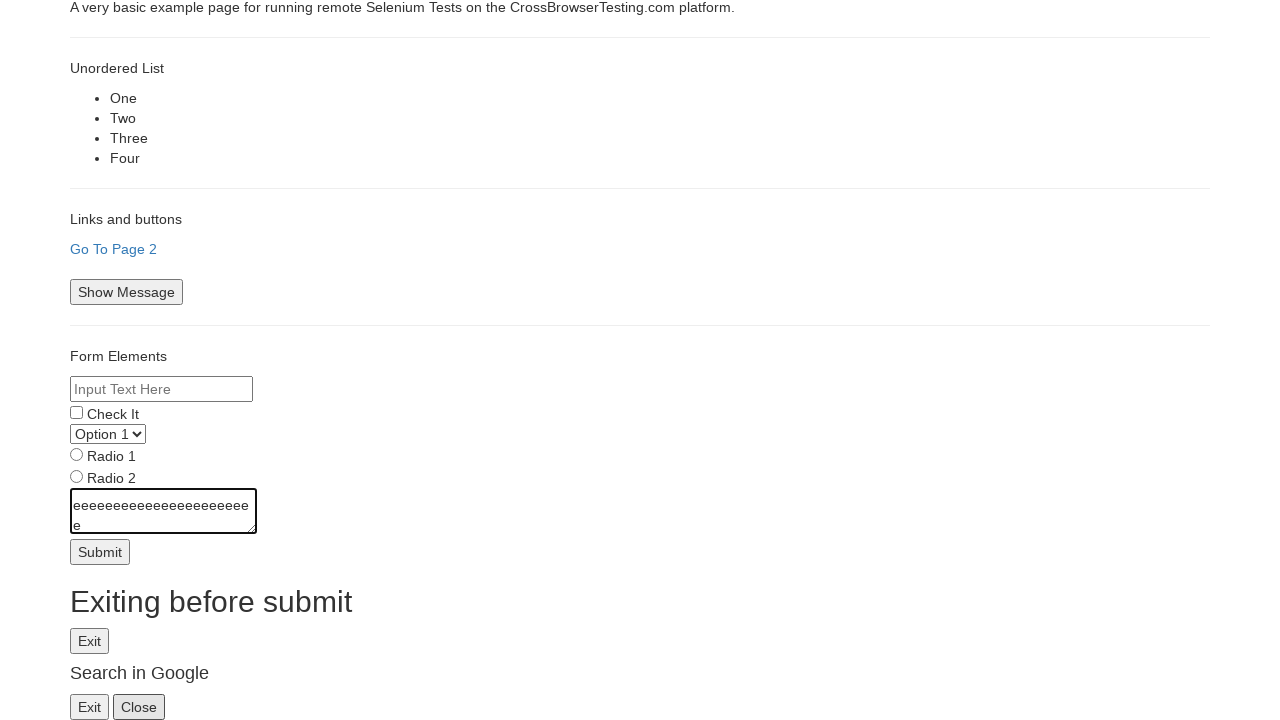

Moved mouse to submit button center with -50px vertical offset at (100, 502)
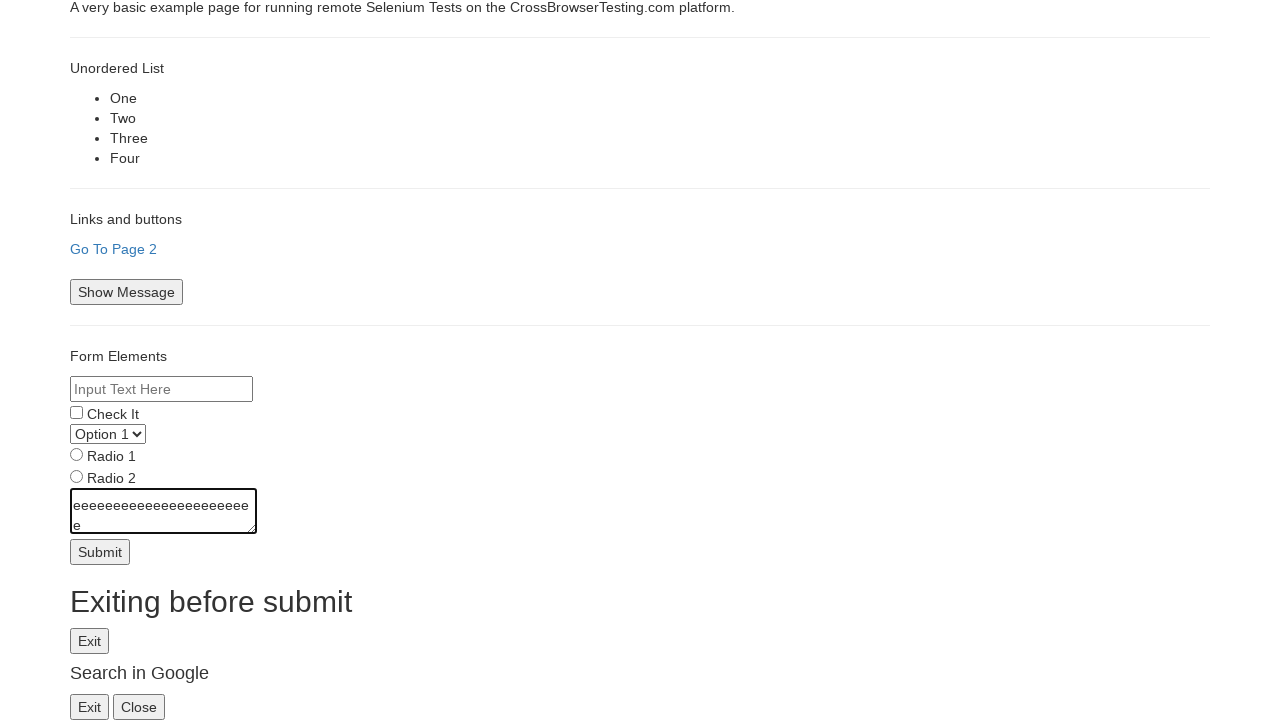

Scrolled up by 50 pixels from offset position
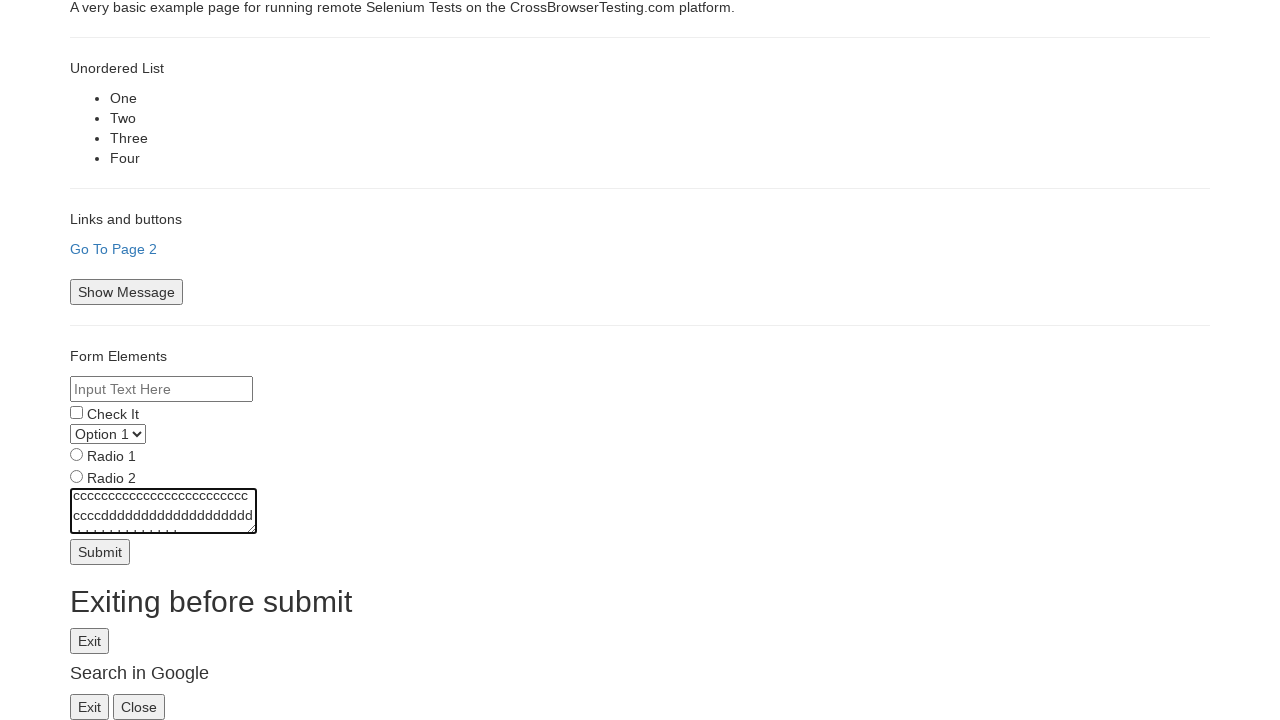

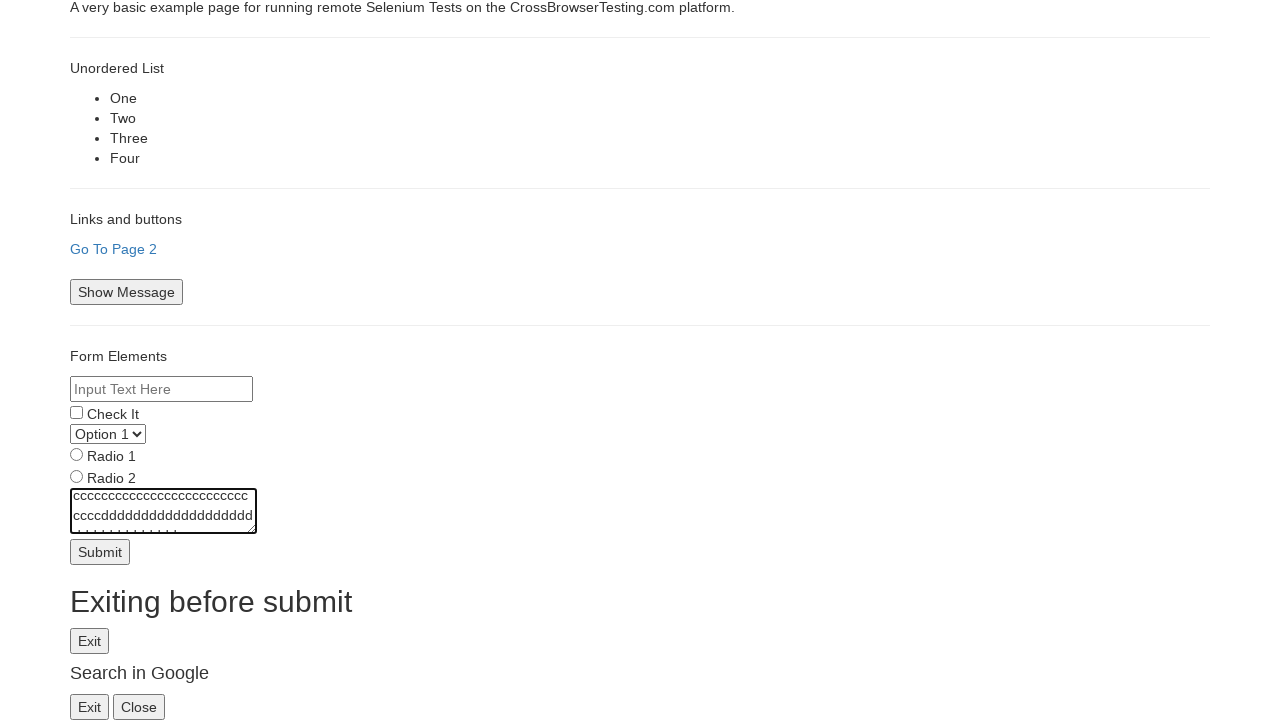